Navigates to GitHub signup page and verifies that the email text field is displayed

Starting URL: https://github.com/signup?ref_cta=Sign+up&ref_loc=header+logged+out&ref_page=%2F&source=header-home

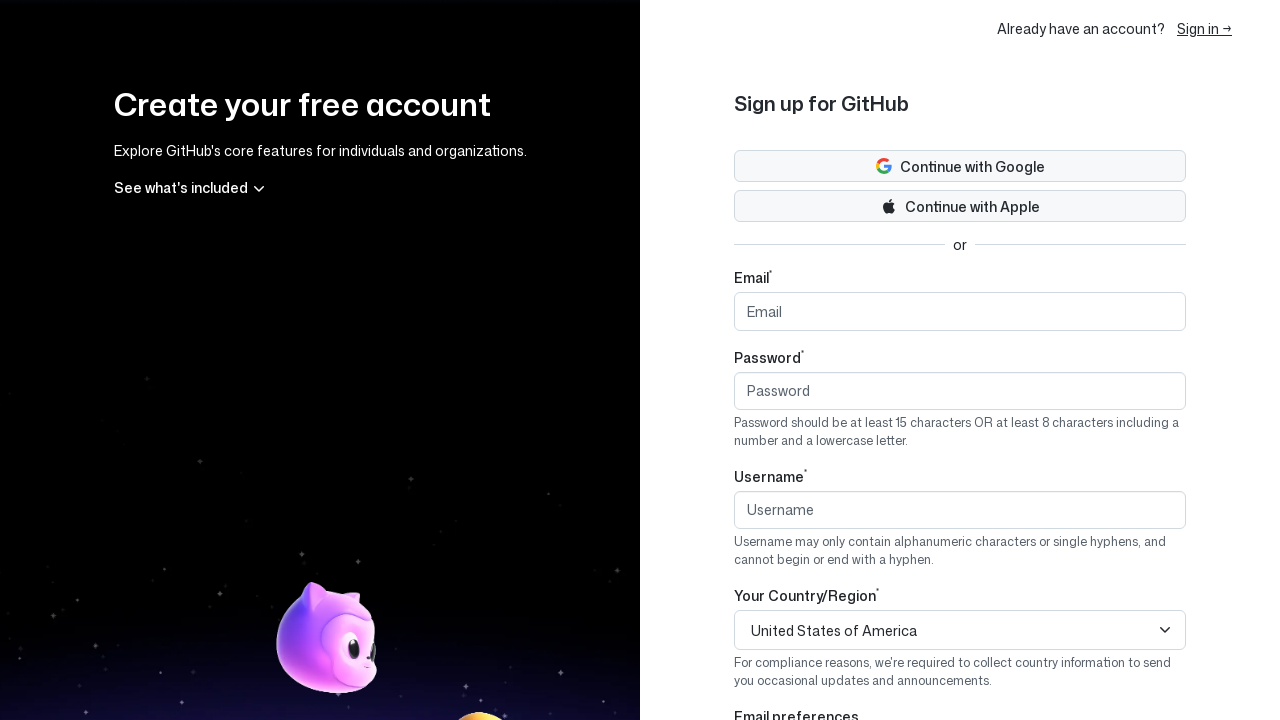

Navigated to GitHub signup page
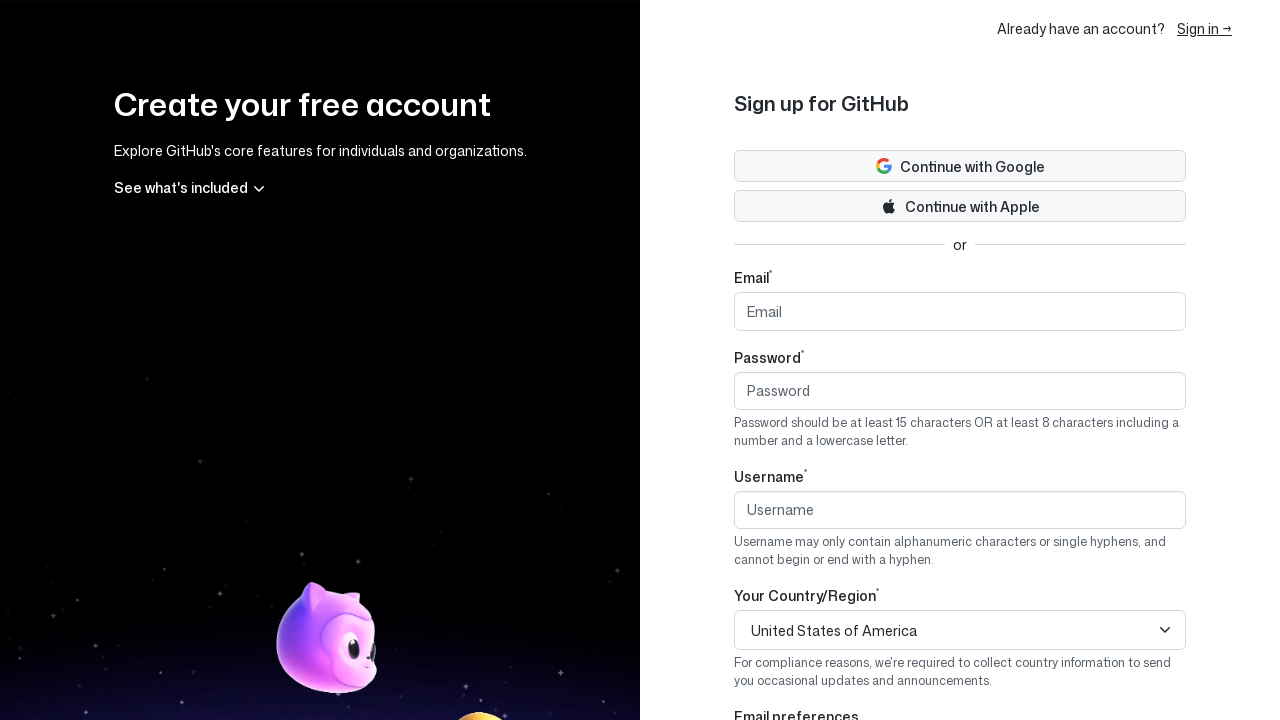

Email text field loaded and became visible
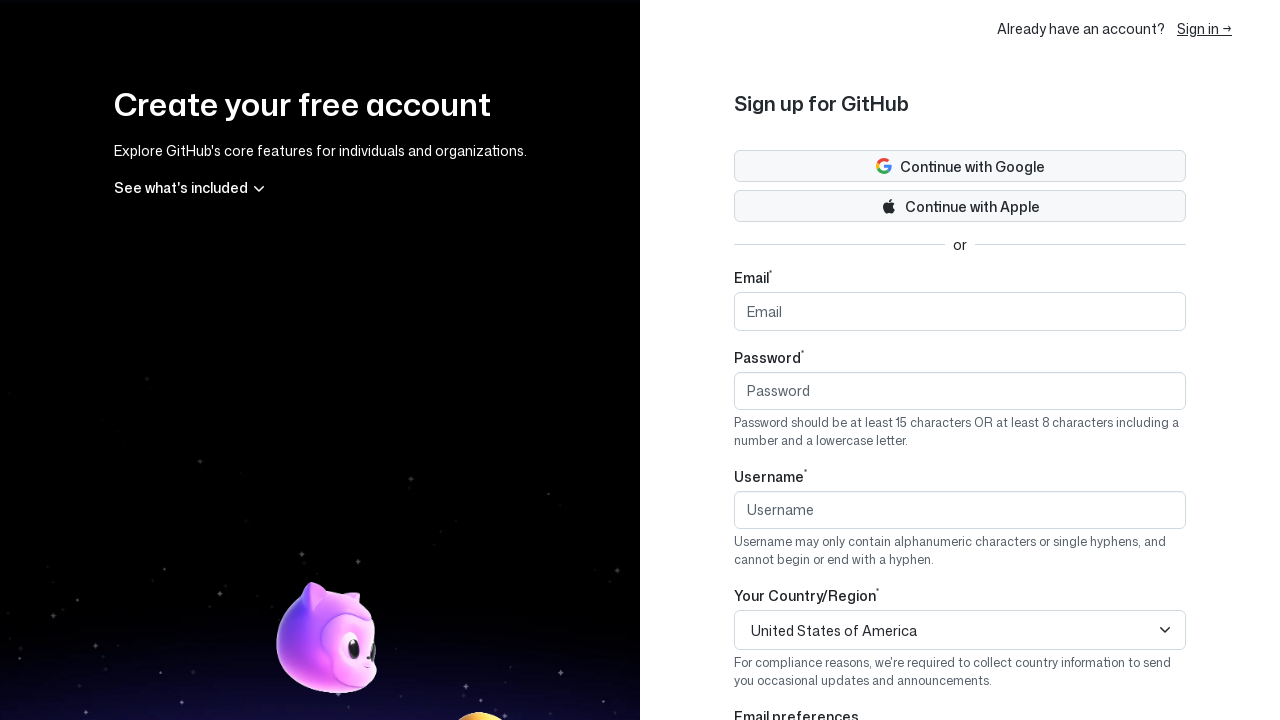

Verified that email text field is displayed
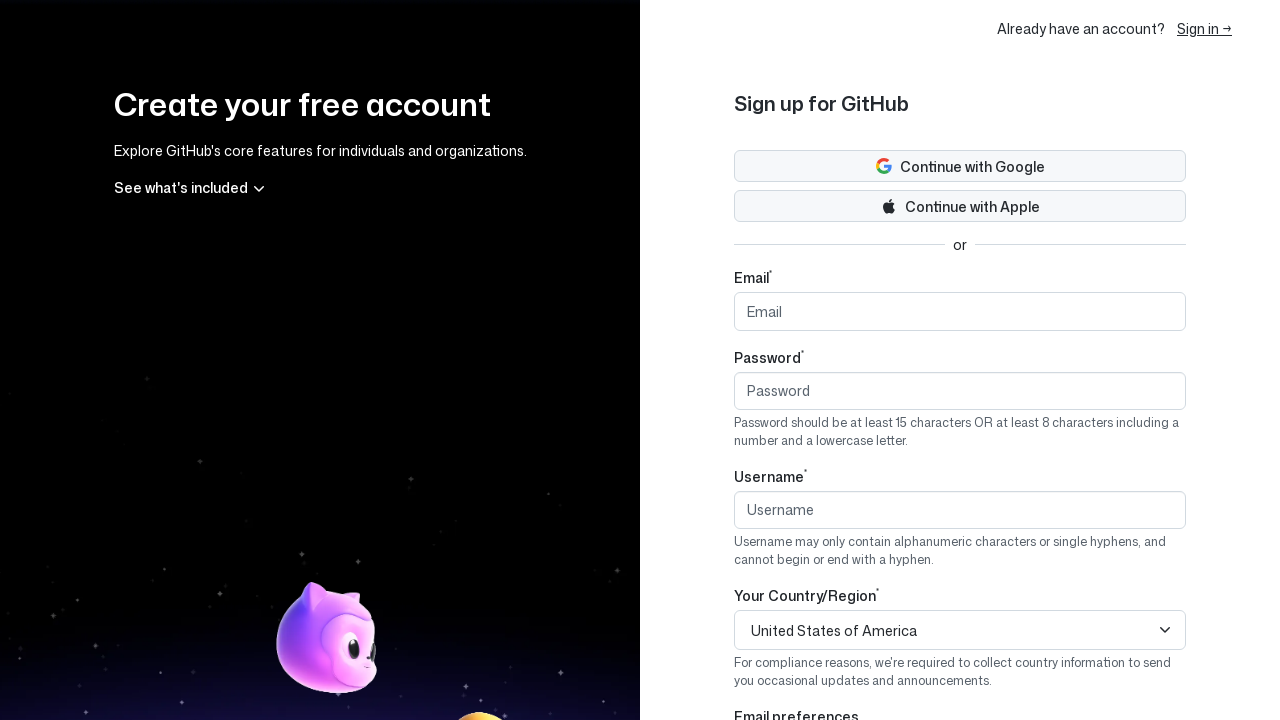

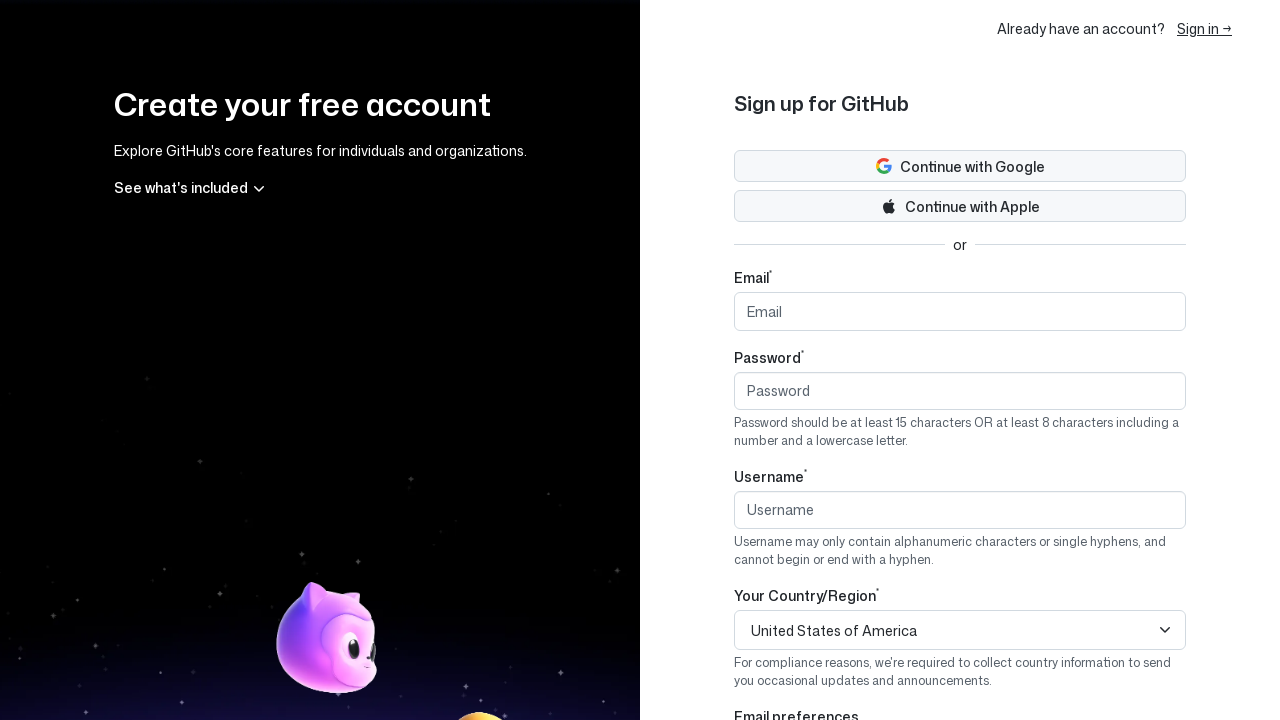